Tests file download functionality by navigating to a download page, extracting the href of a download link, and verifying the file exists by checking the content type and content length from response headers.

Starting URL: http://the-internet.herokuapp.com/download

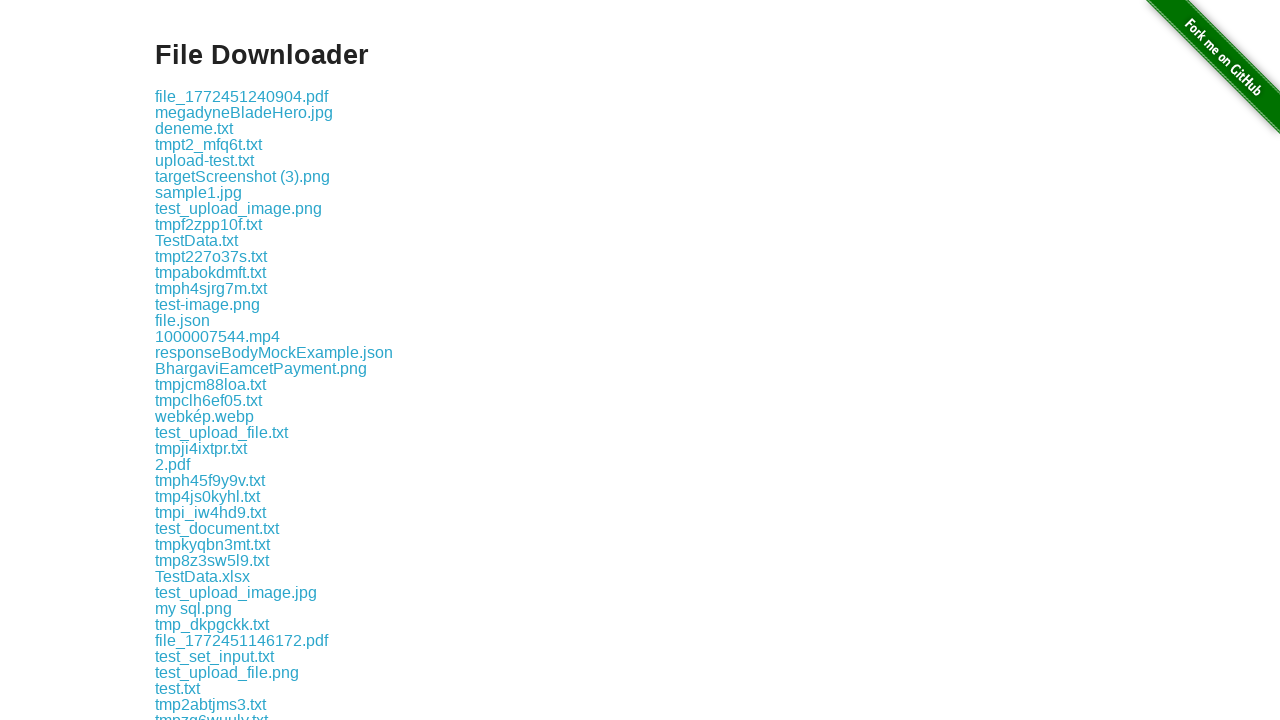

Waited for download link selector to load on the page
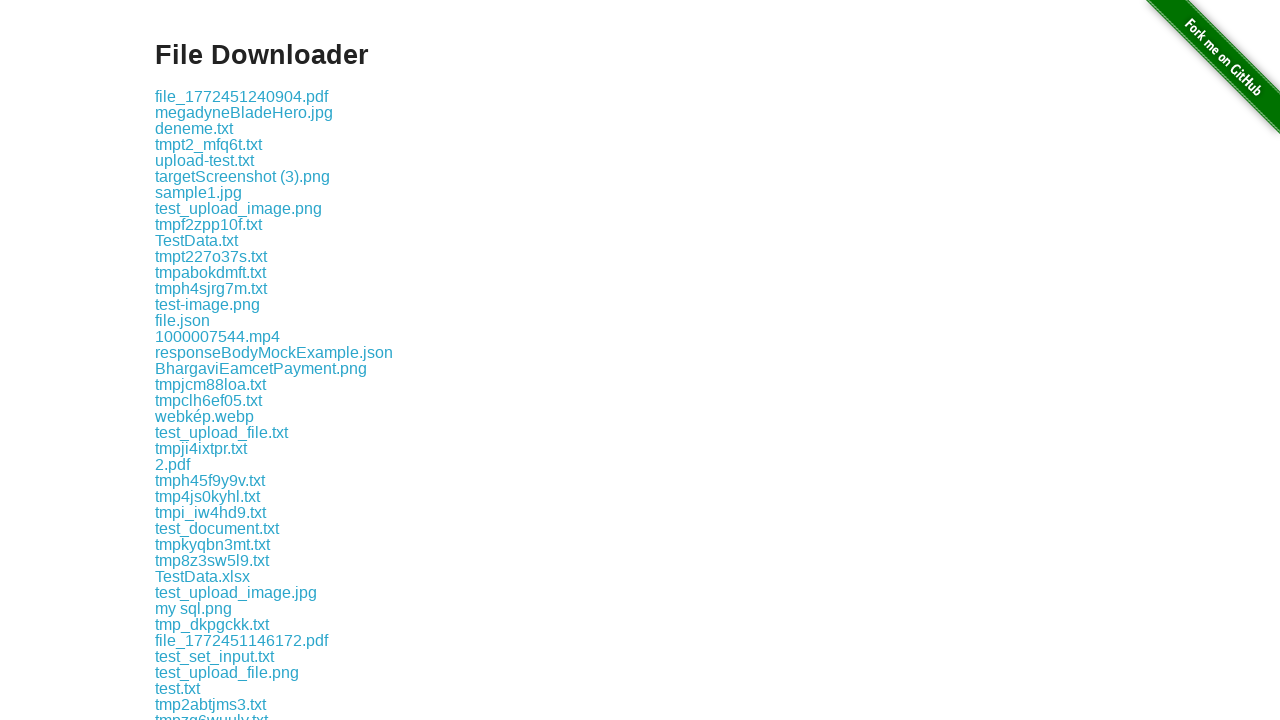

Located the first download link element
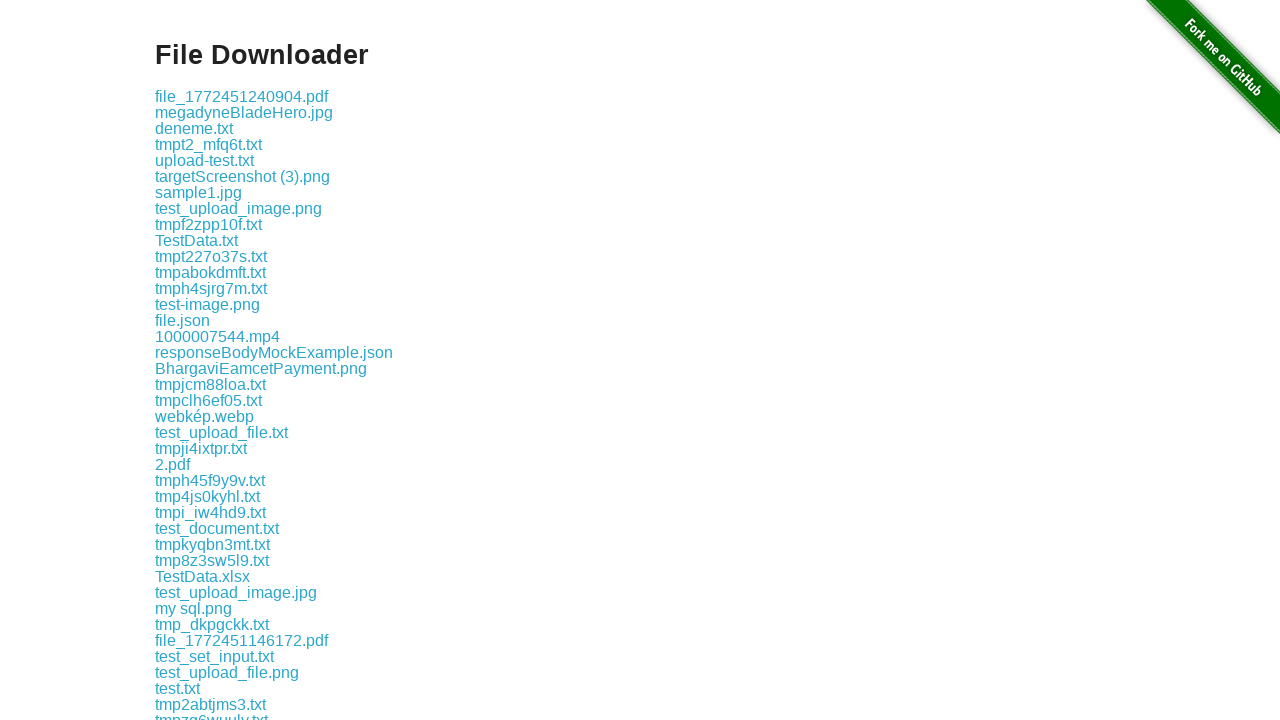

Extracted href attribute from download link: download/file_1772451240904.pdf
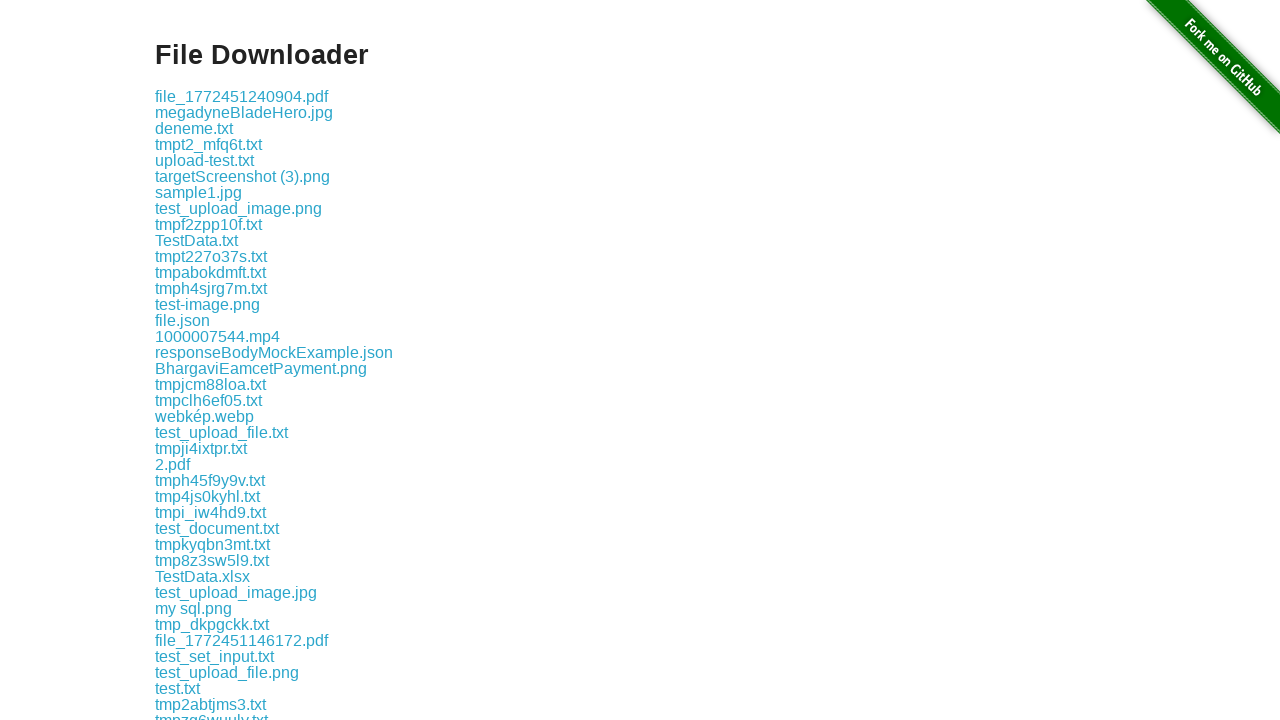

Clicked on the download link to verify accessibility at (242, 96) on .example a >> nth=0
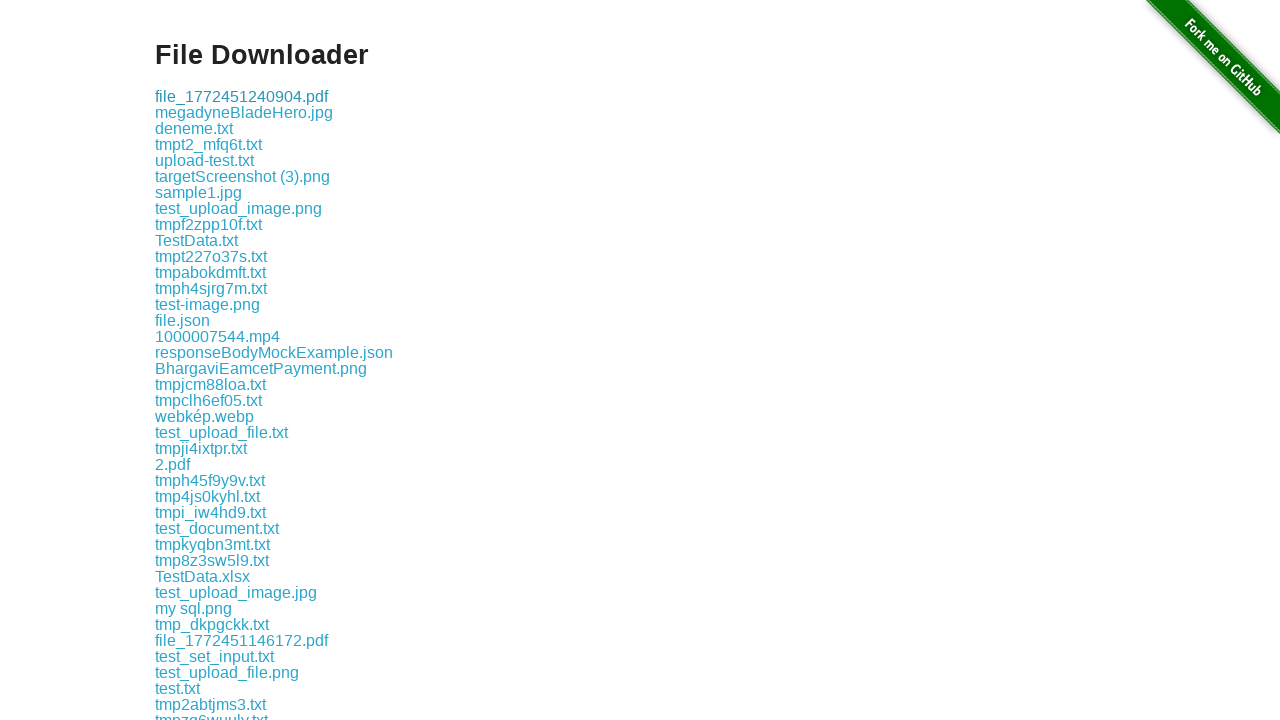

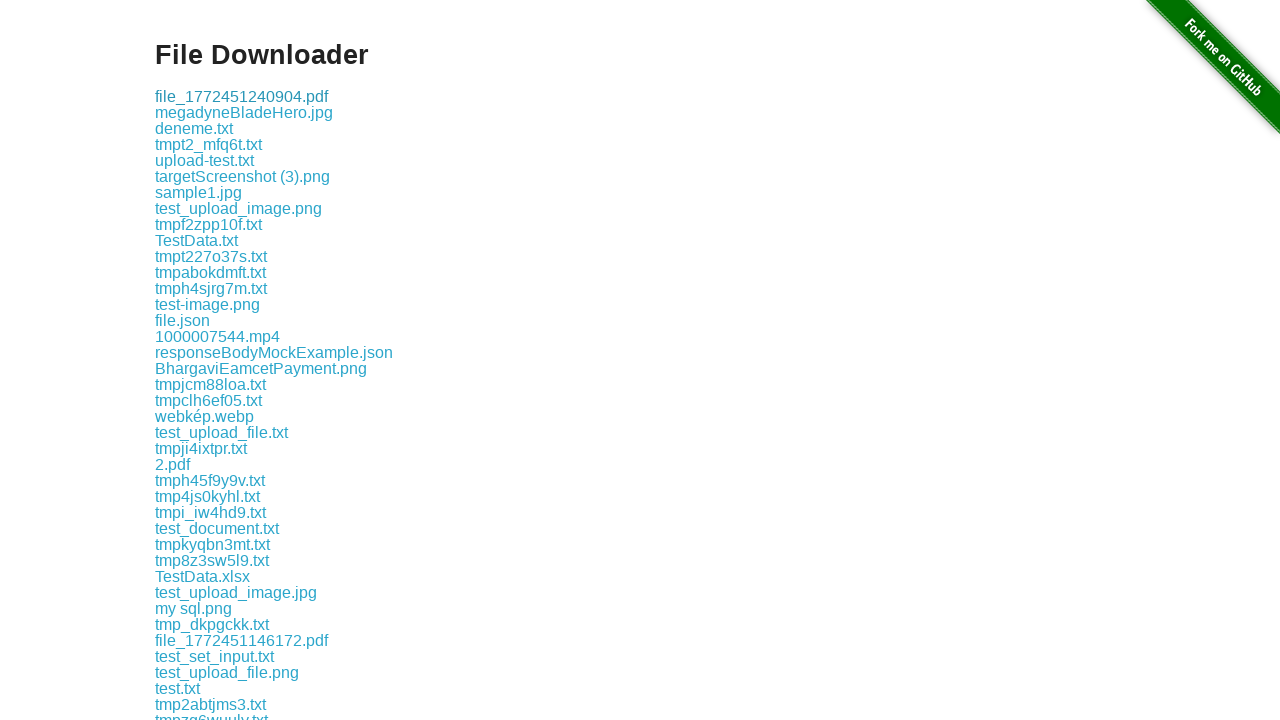